Tests element highlighting functionality by navigating to a page with many elements, locating a specific element by ID, applying a red dashed border style via JavaScript, waiting briefly, then reverting the style back to original.

Starting URL: http://the-internet.herokuapp.com/large

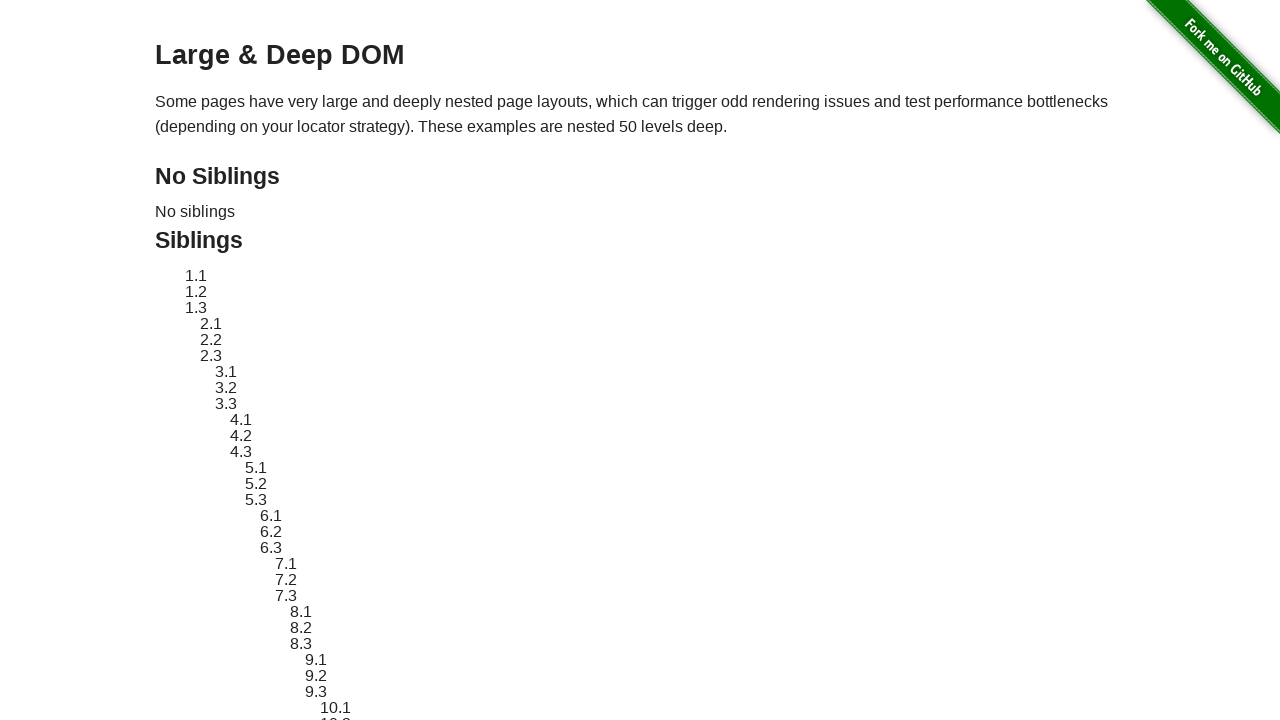

Located target element with ID 'sibling-2.3'
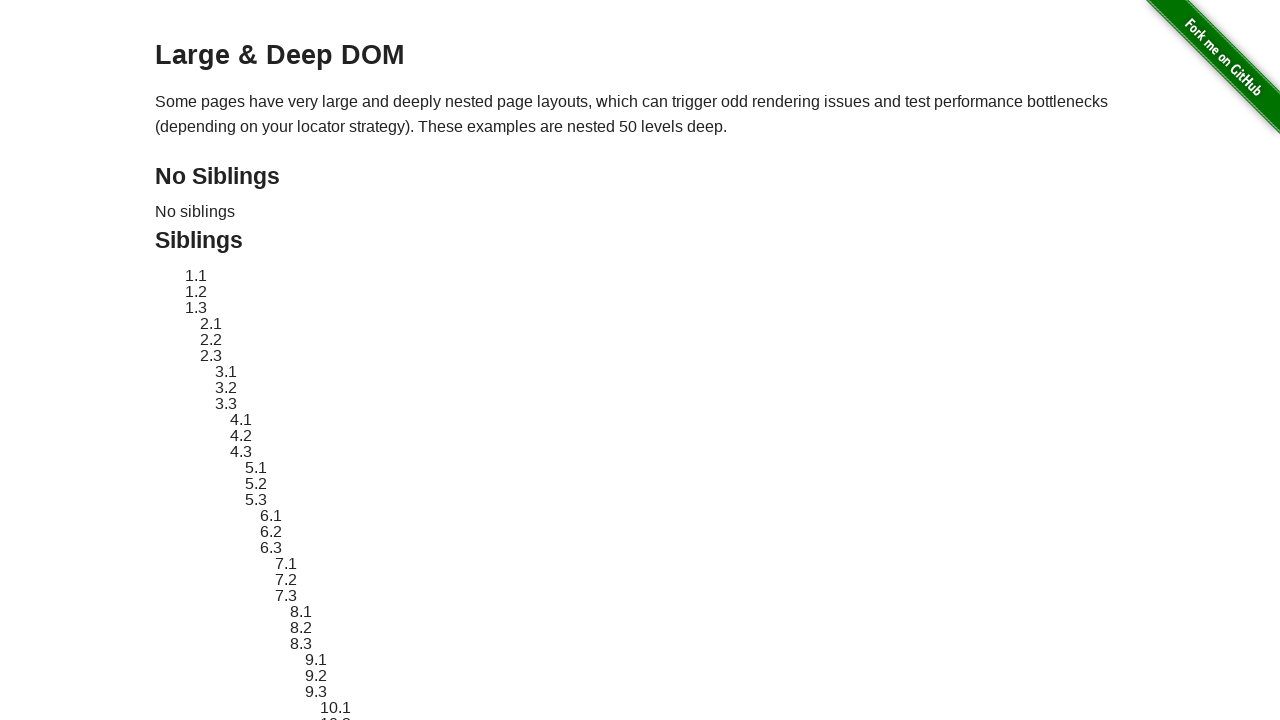

Target element became visible
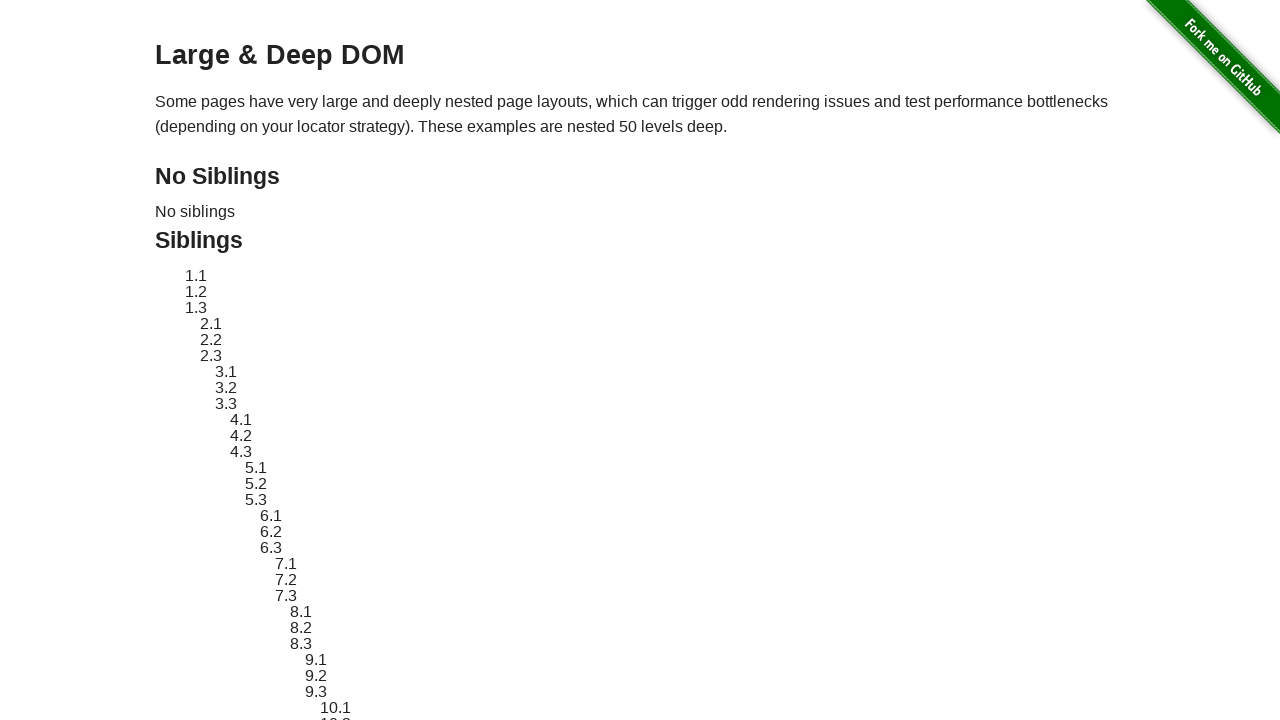

Retrieved original style attribute from target element
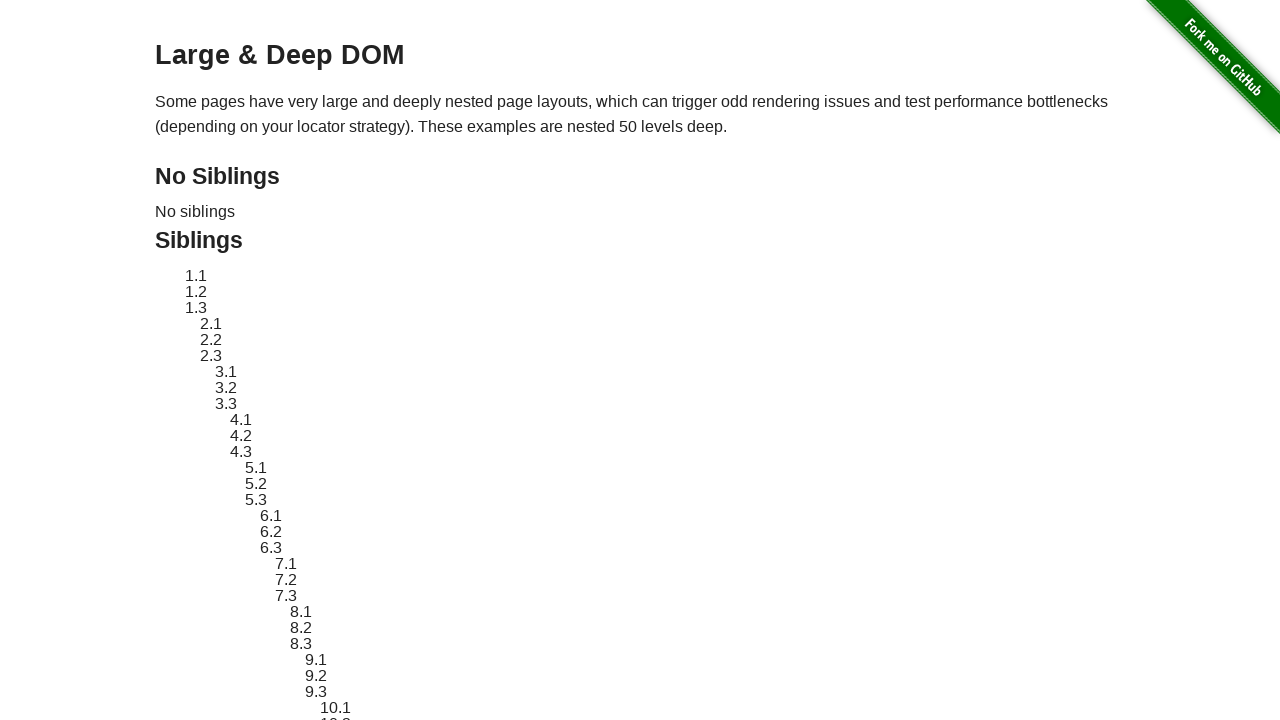

Applied red dashed border highlight style to target element
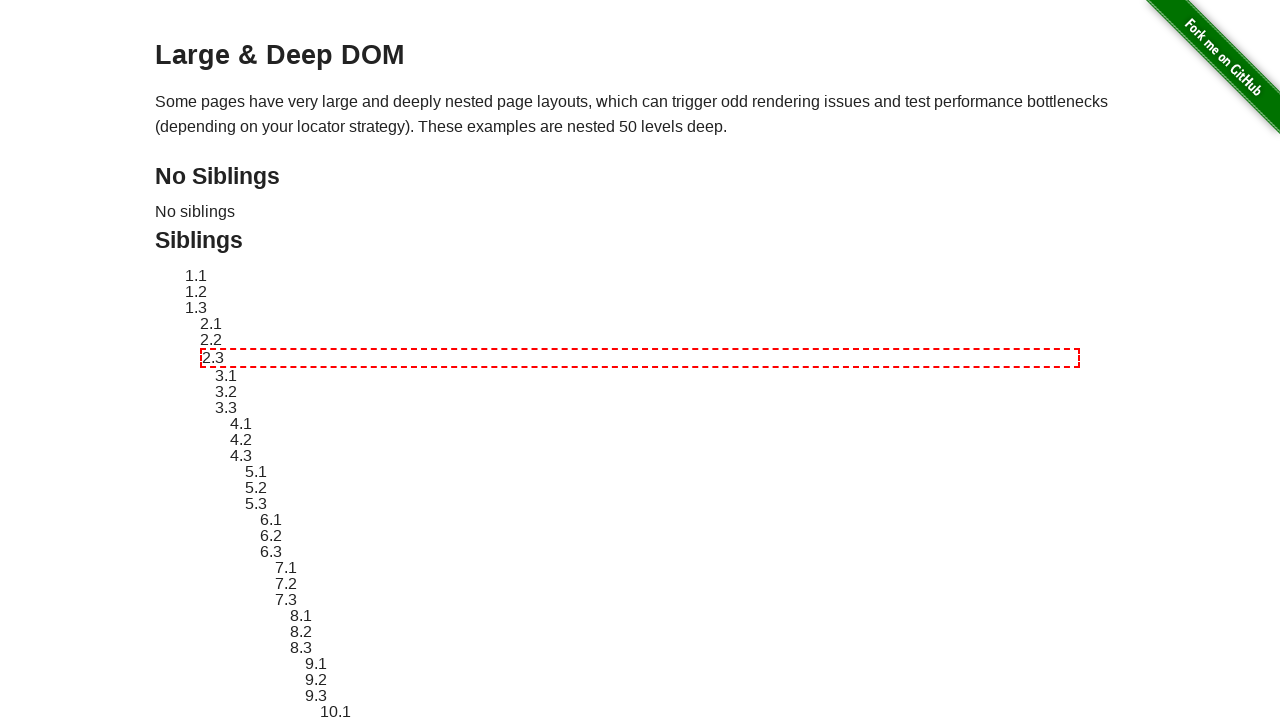

Waited 1 second to observe the highlight effect
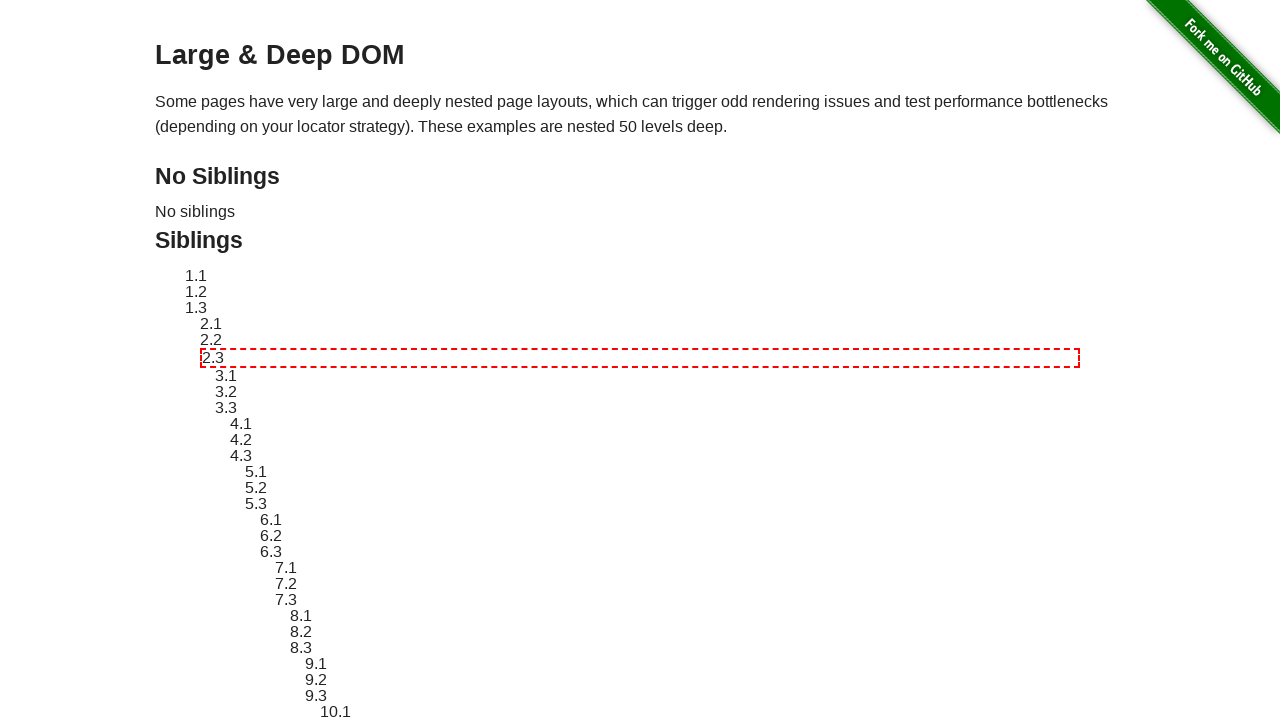

Reverted target element style back to original
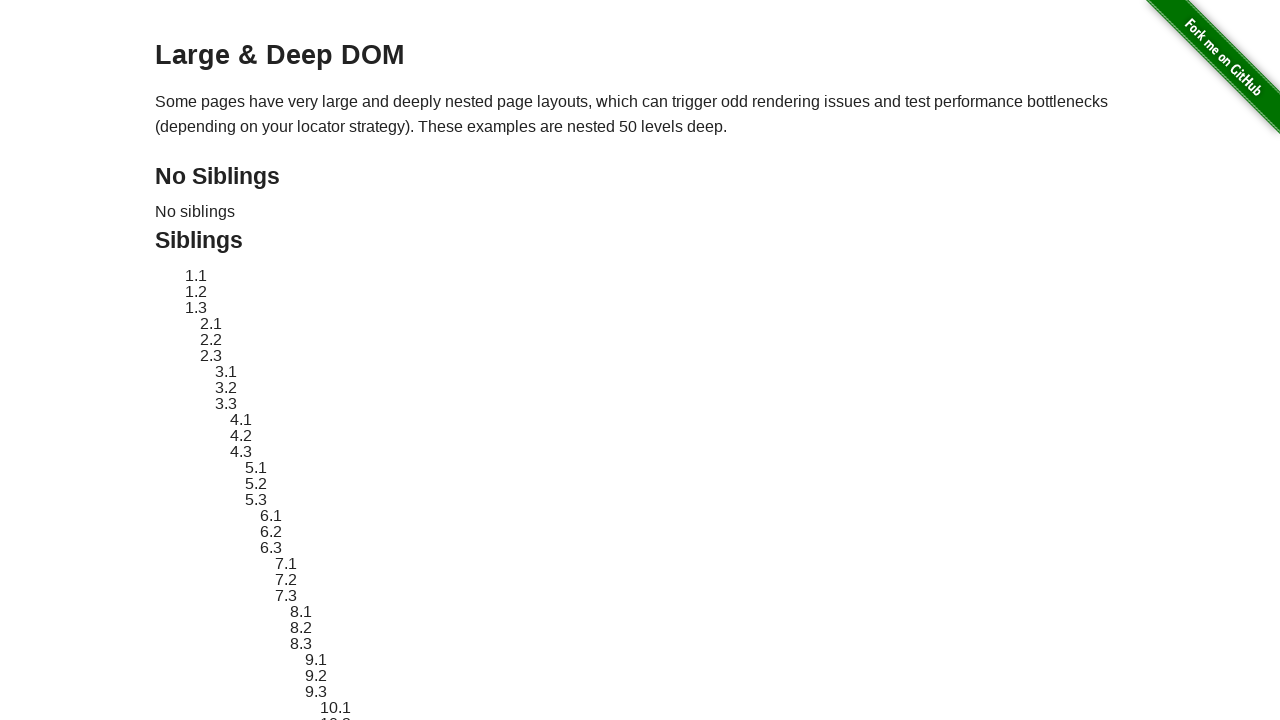

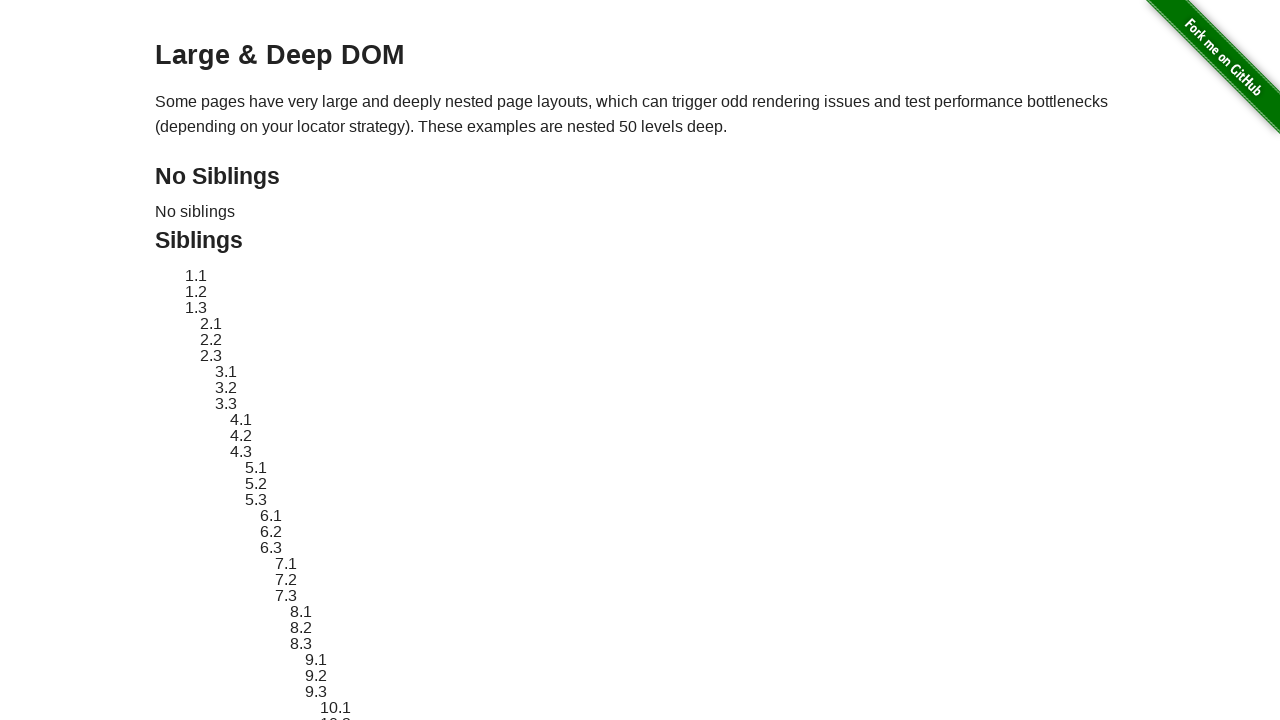